Tests a page that randomly displays typos by checking paragraph text and refreshing to verify the dynamic behavior

Starting URL: https://the-internet.herokuapp.com/typos

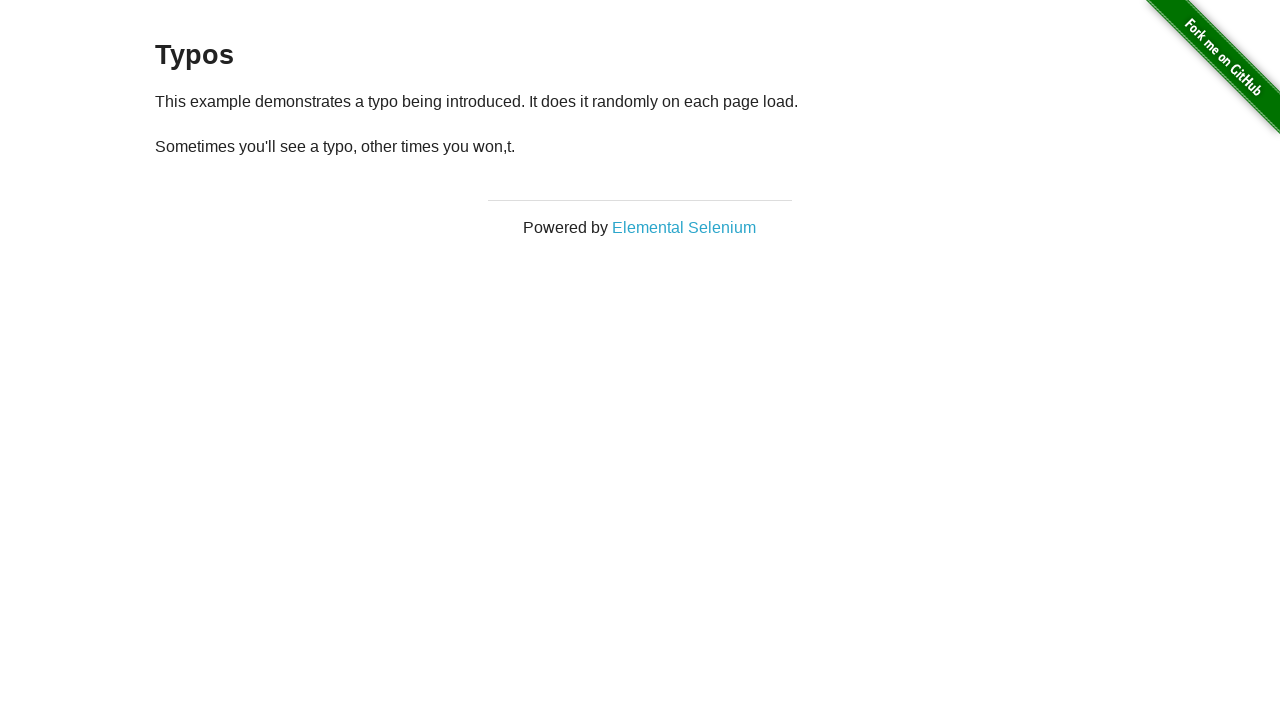

Retrieved first paragraph text to check for typos
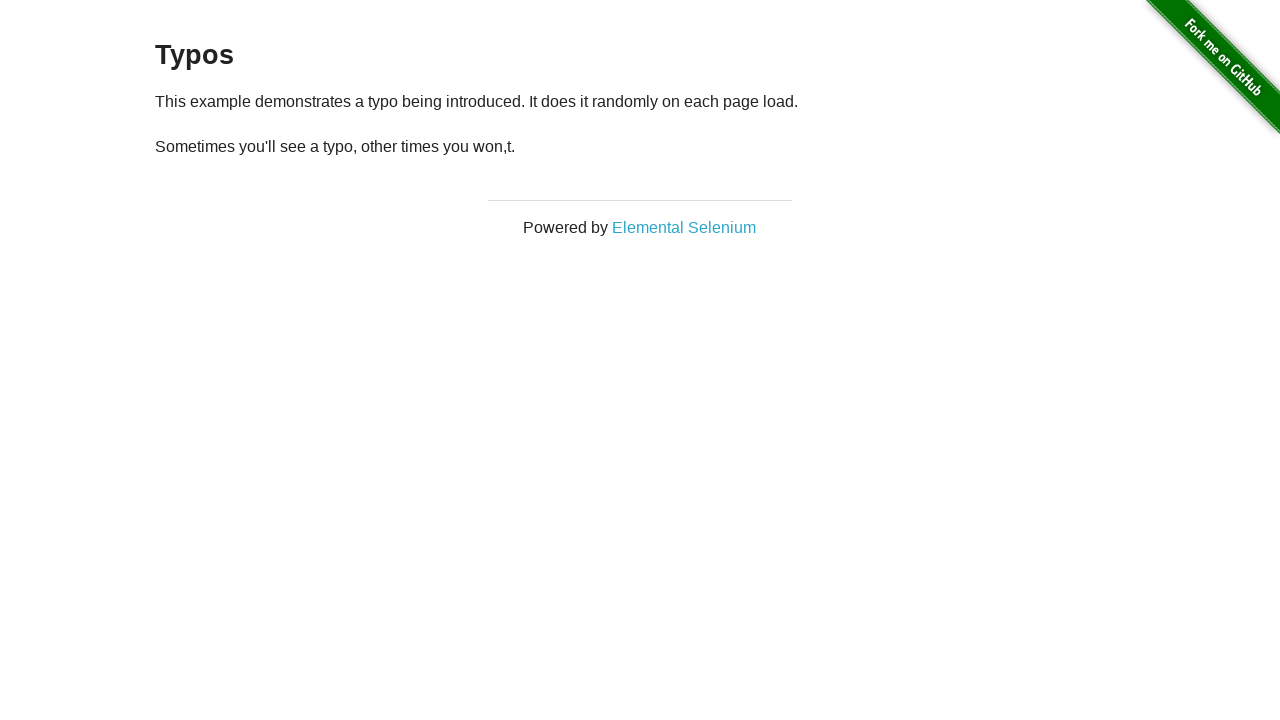

Reloaded page to check for dynamic typo behavior
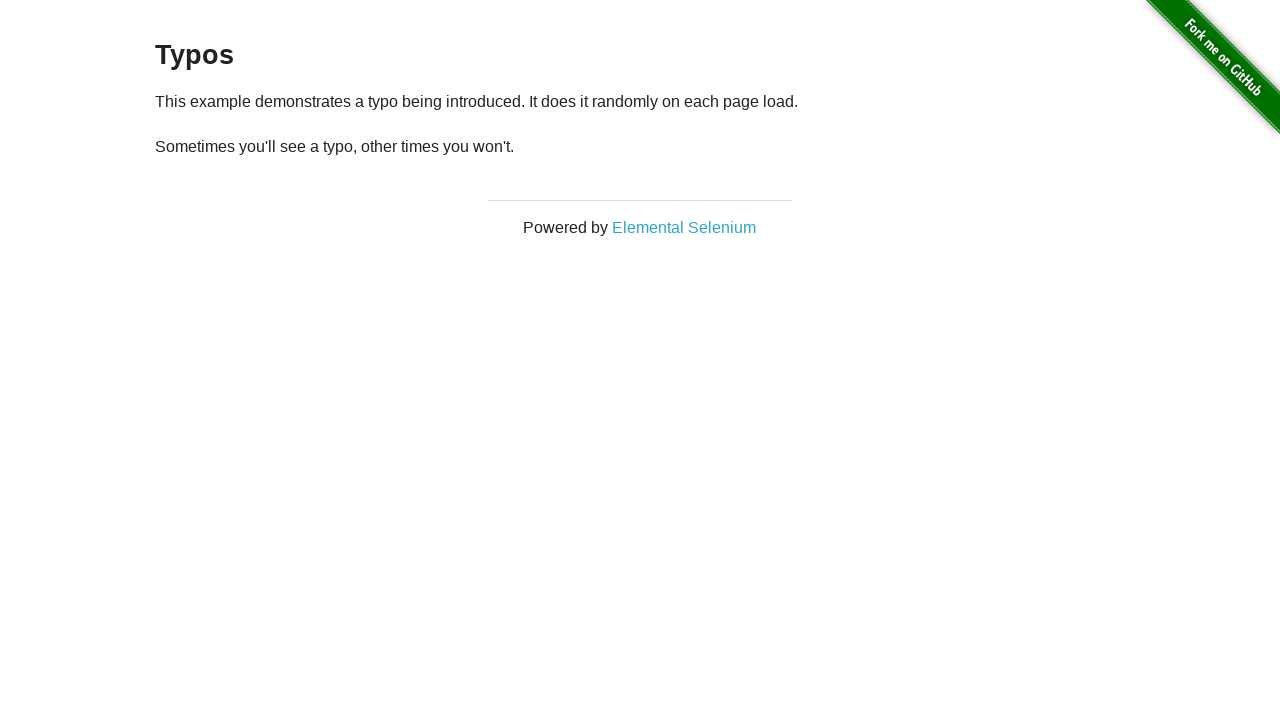

Retrieved paragraph text again after page reload
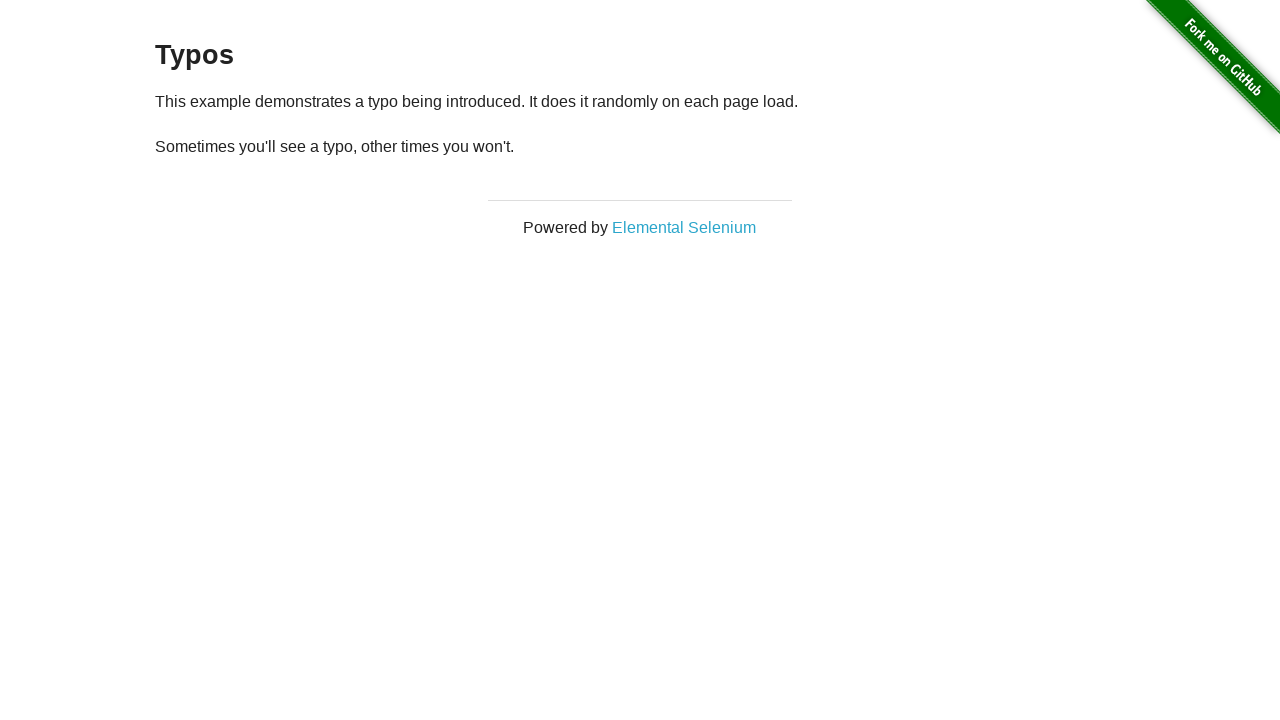

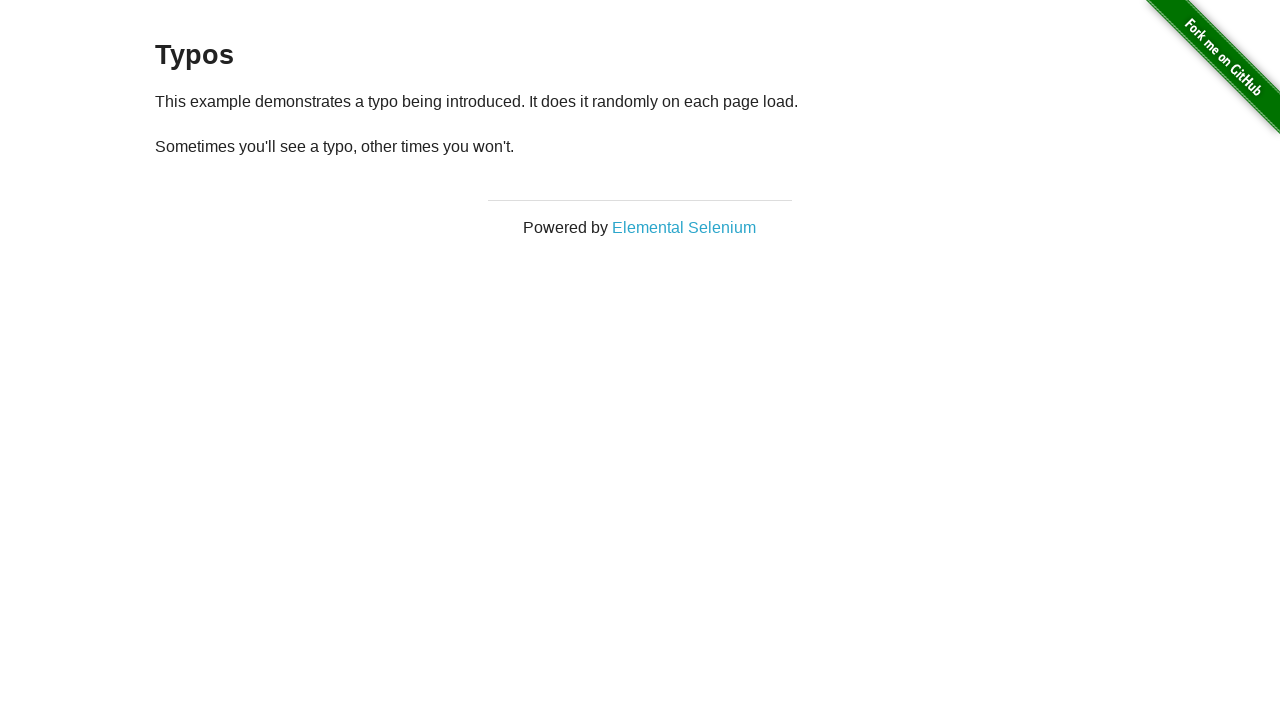